Tests JavaScript confirm dialog by clicking a button to trigger it and dismissing the dialog

Starting URL: https://the-internet.herokuapp.com/javascript_alerts

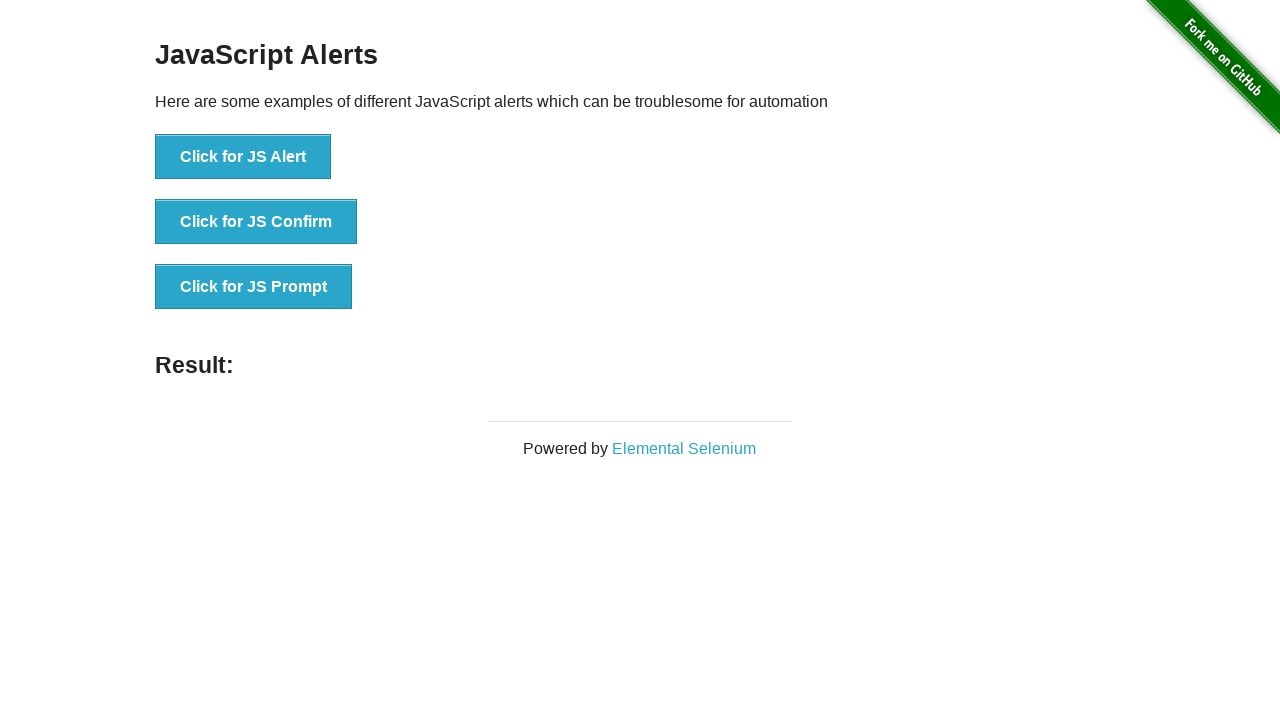

Set up dialog handler to dismiss confirm dialog
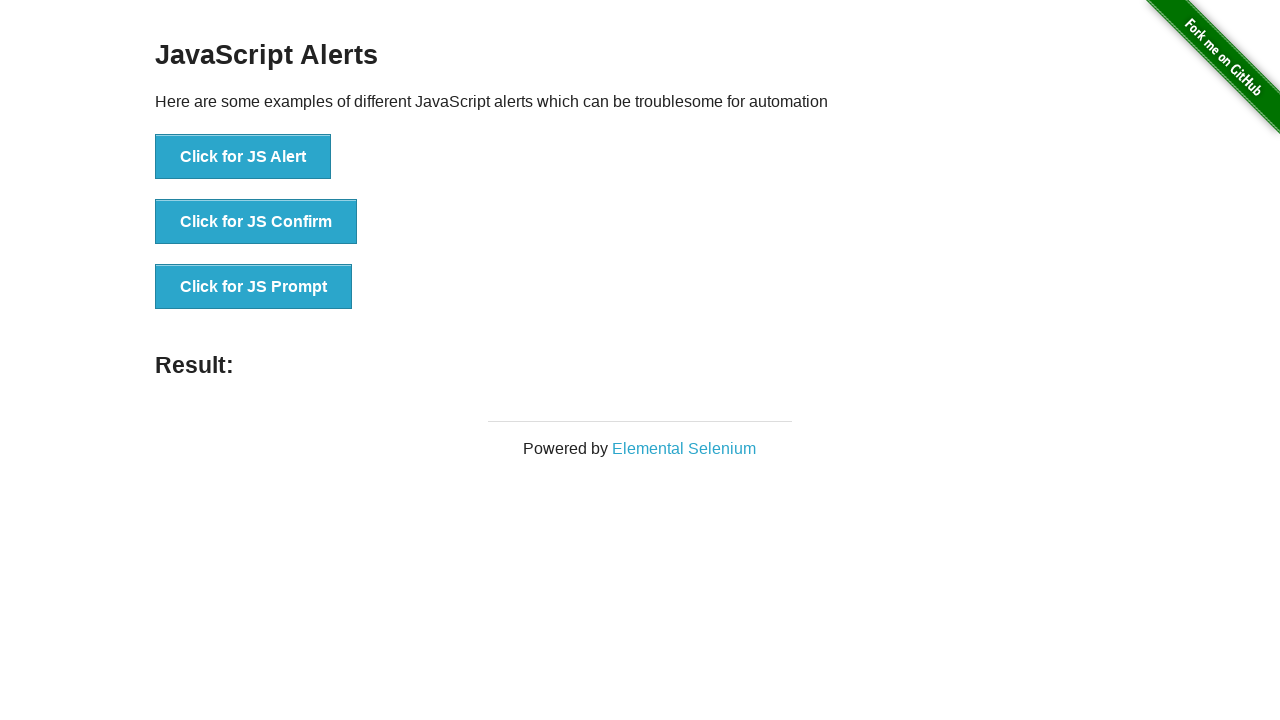

Clicked button to trigger JavaScript confirm dialog at (256, 222) on xpath=//button[.='Click for JS Confirm']
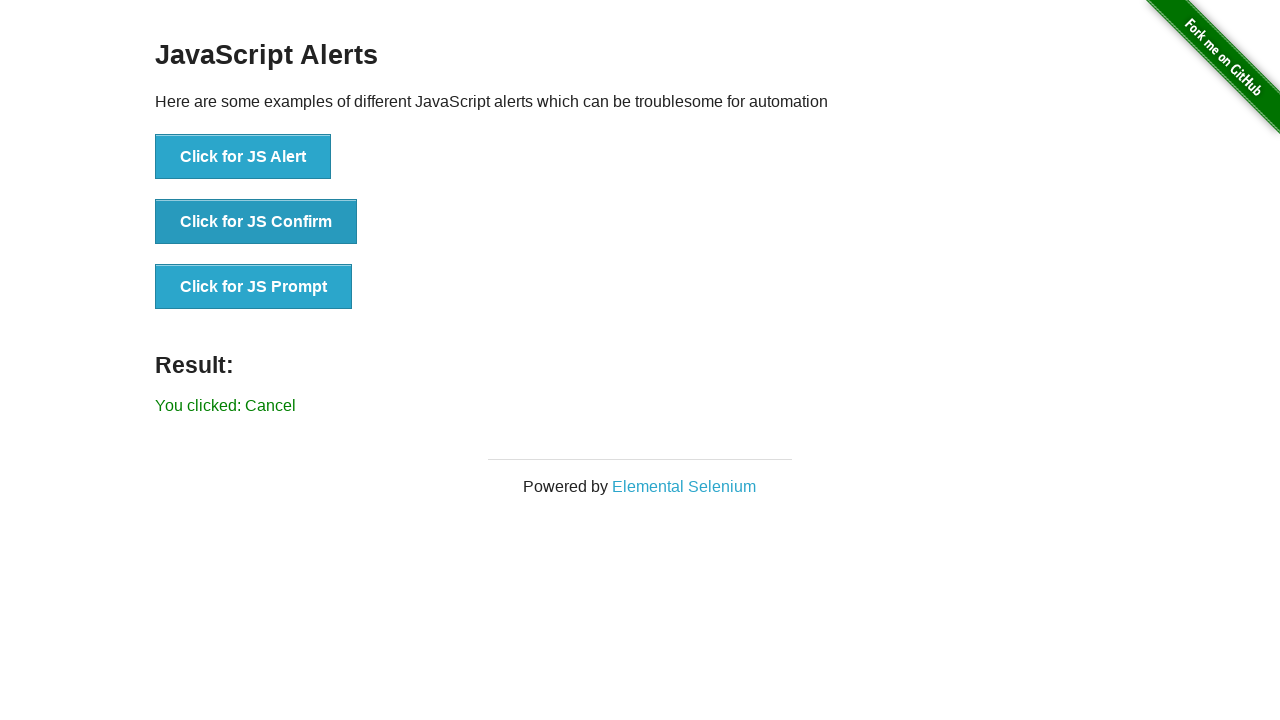

Verified 'You clicked: Cancel' message appeared after dismissing confirm dialog
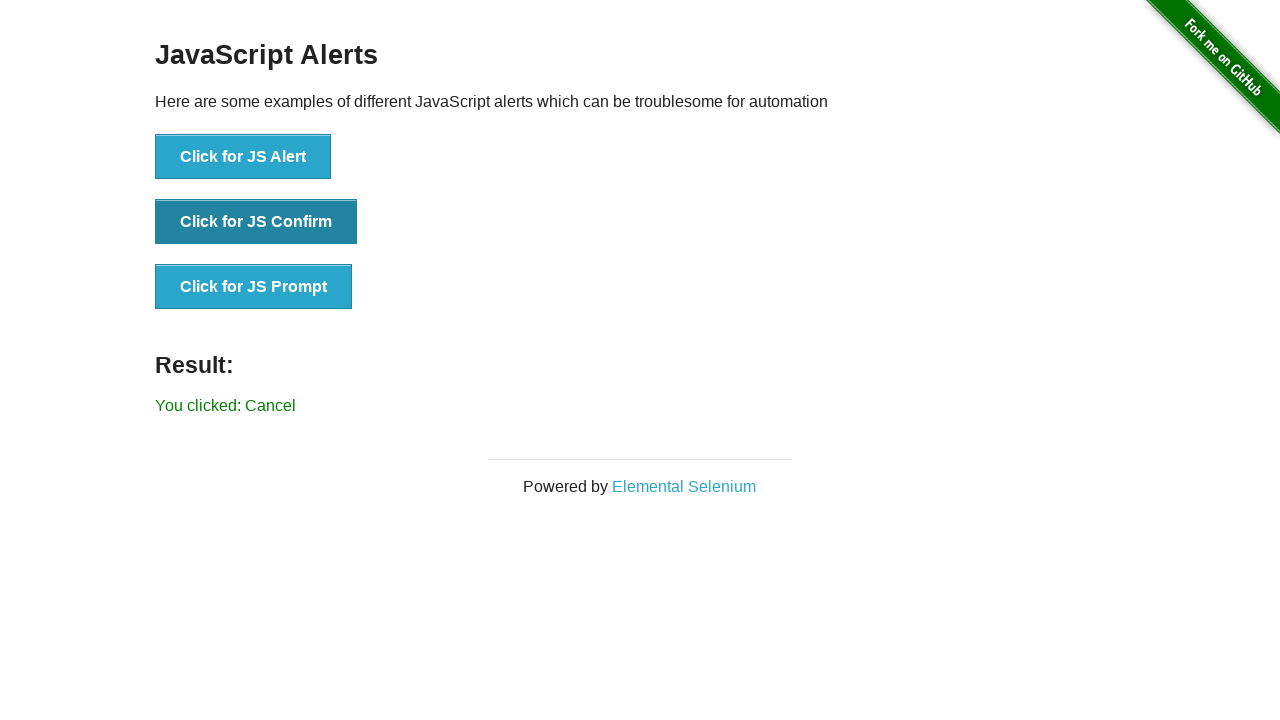

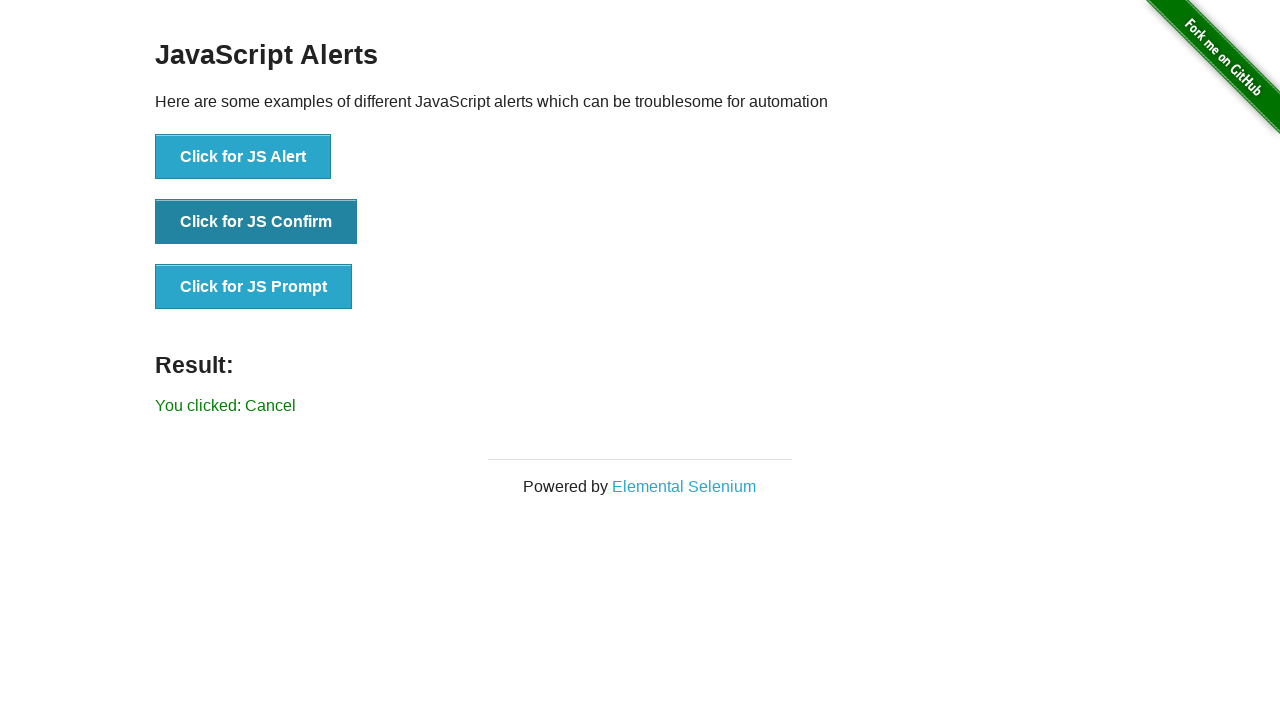